Tests clearing the complete state of all items by checking then unchecking toggle-all

Starting URL: https://demo.playwright.dev/todomvc

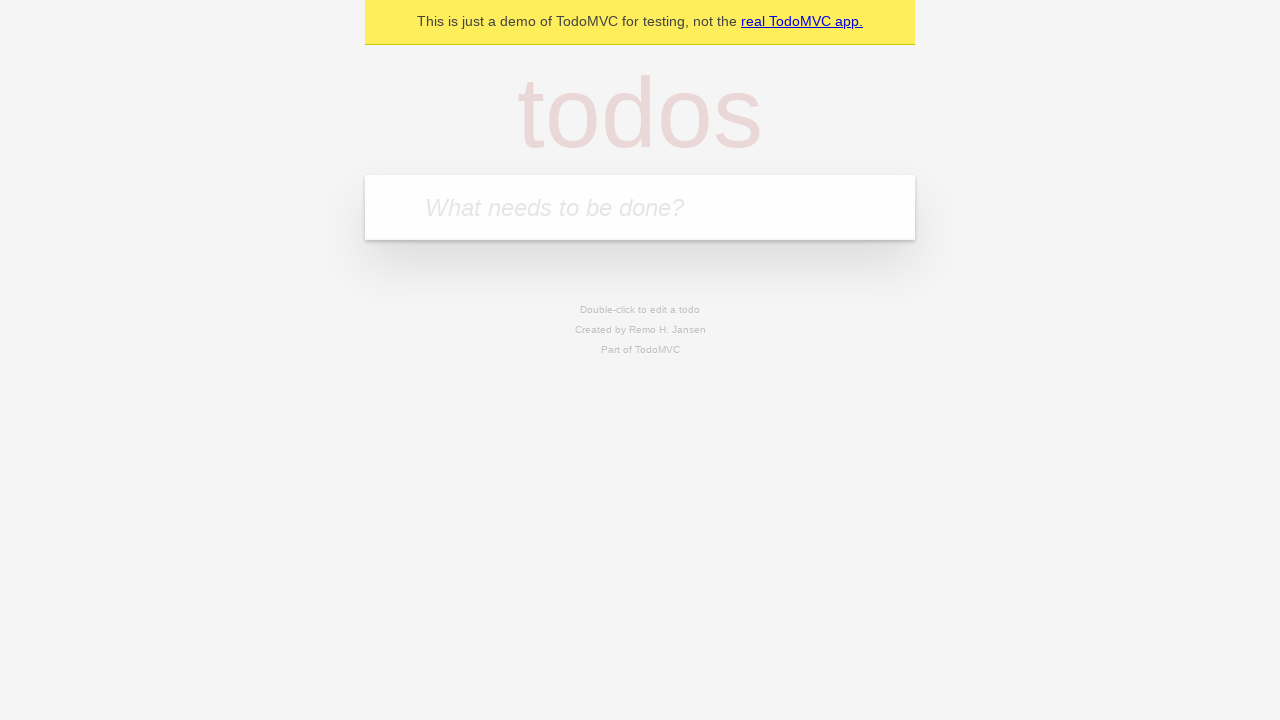

Filled todo input with 'buy some cheese' on internal:attr=[placeholder="What needs to be done?"i]
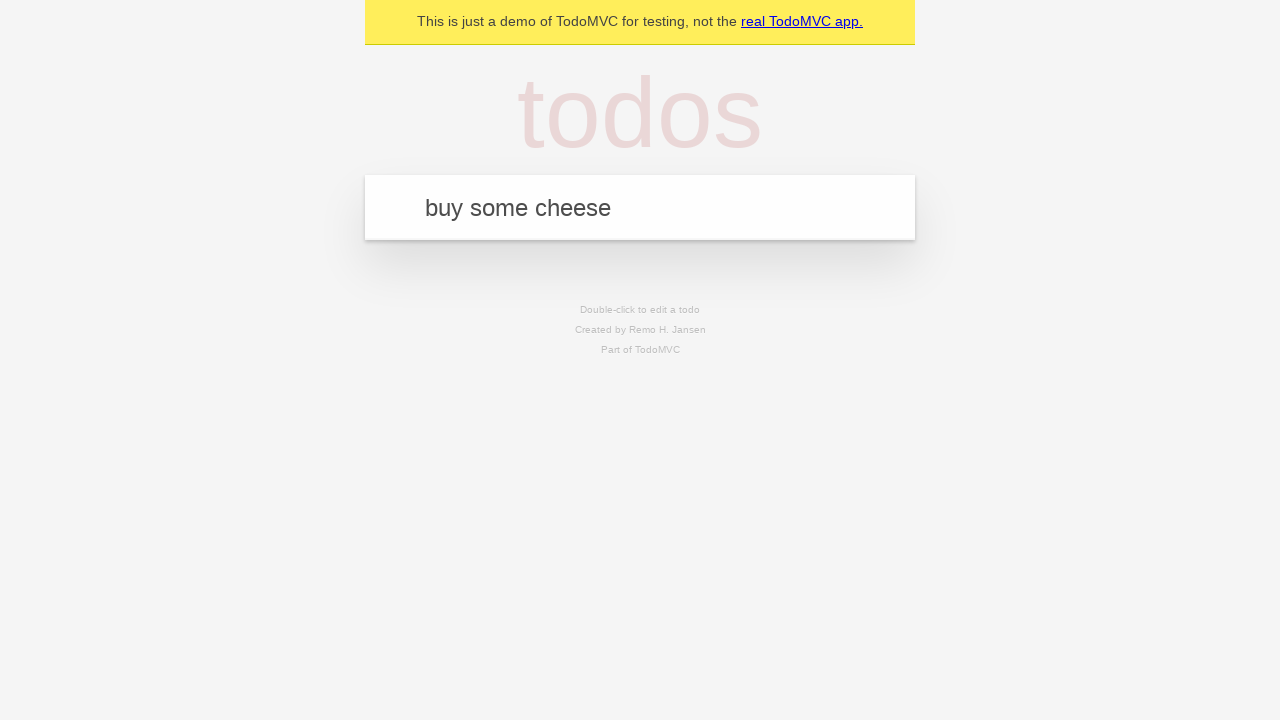

Pressed Enter to add first todo on internal:attr=[placeholder="What needs to be done?"i]
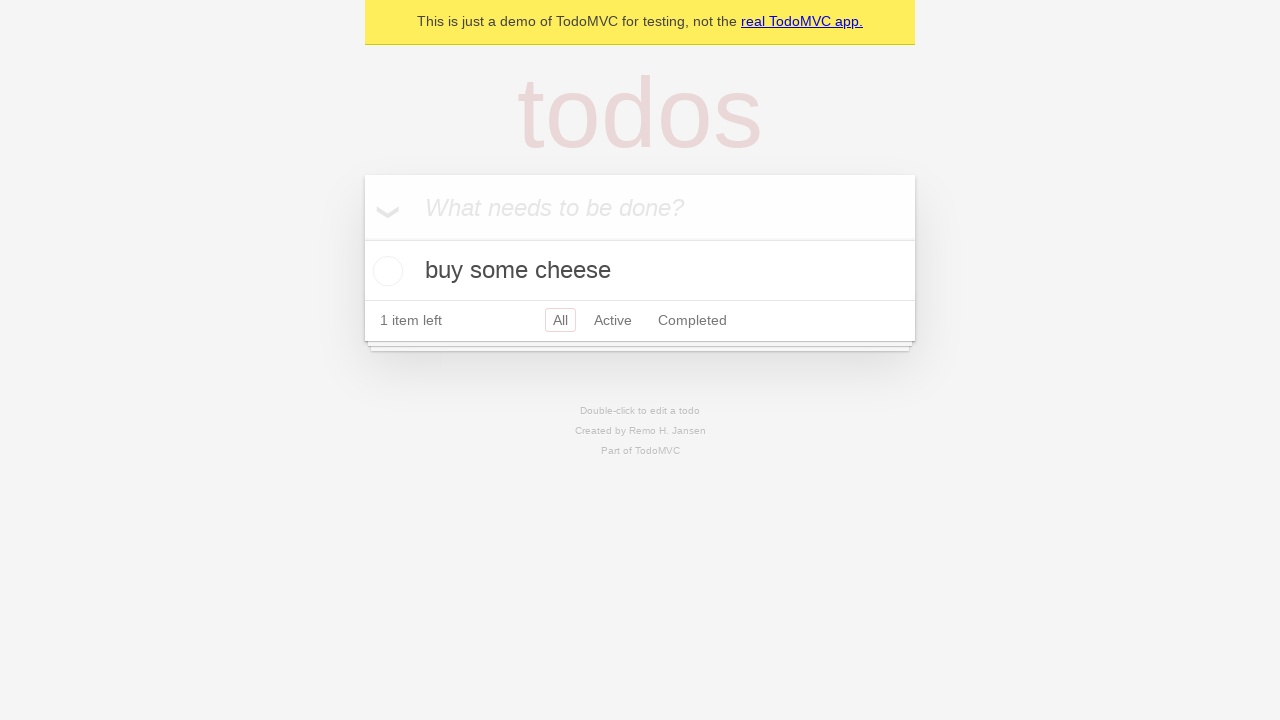

Filled todo input with 'feed the cat' on internal:attr=[placeholder="What needs to be done?"i]
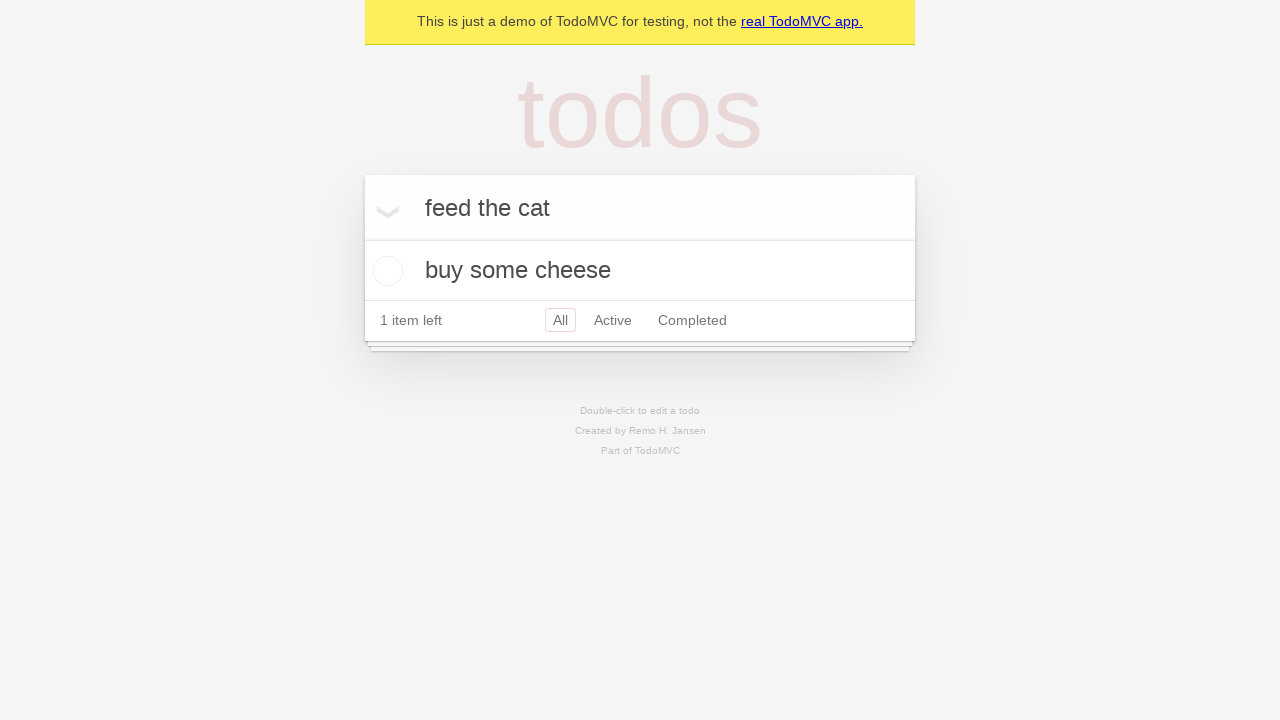

Pressed Enter to add second todo on internal:attr=[placeholder="What needs to be done?"i]
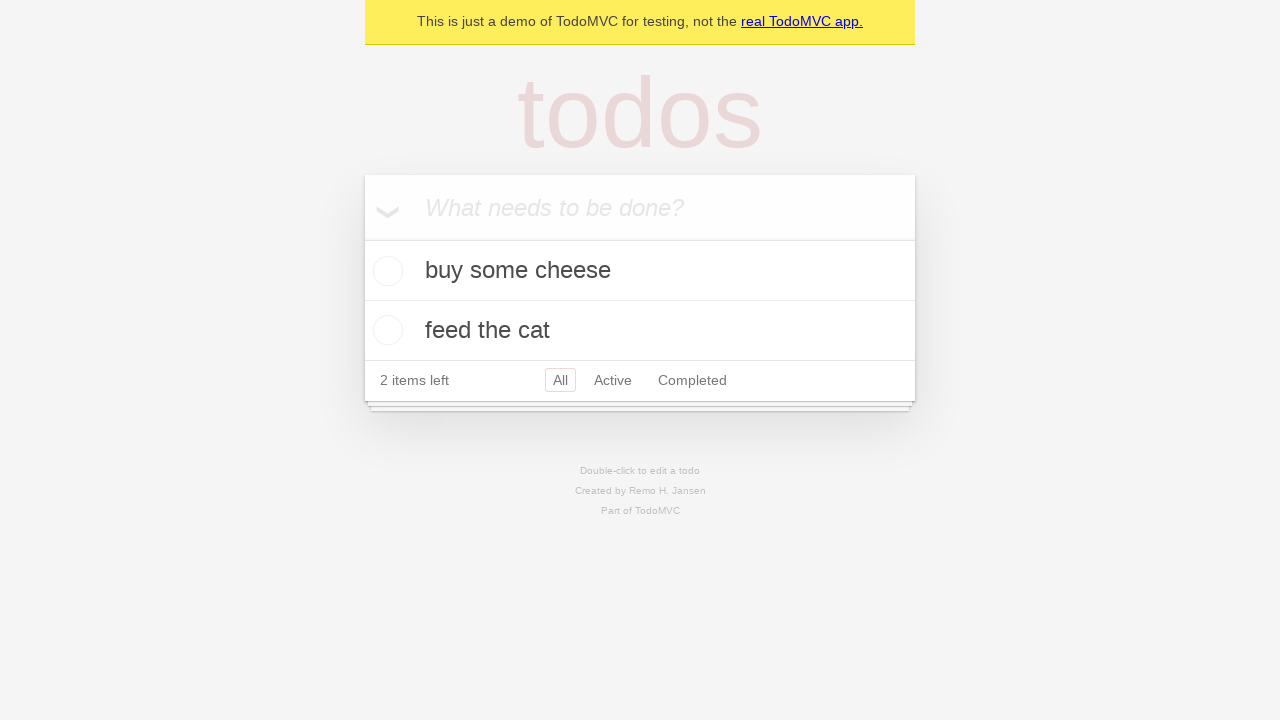

Filled todo input with 'book a doctors appointment' on internal:attr=[placeholder="What needs to be done?"i]
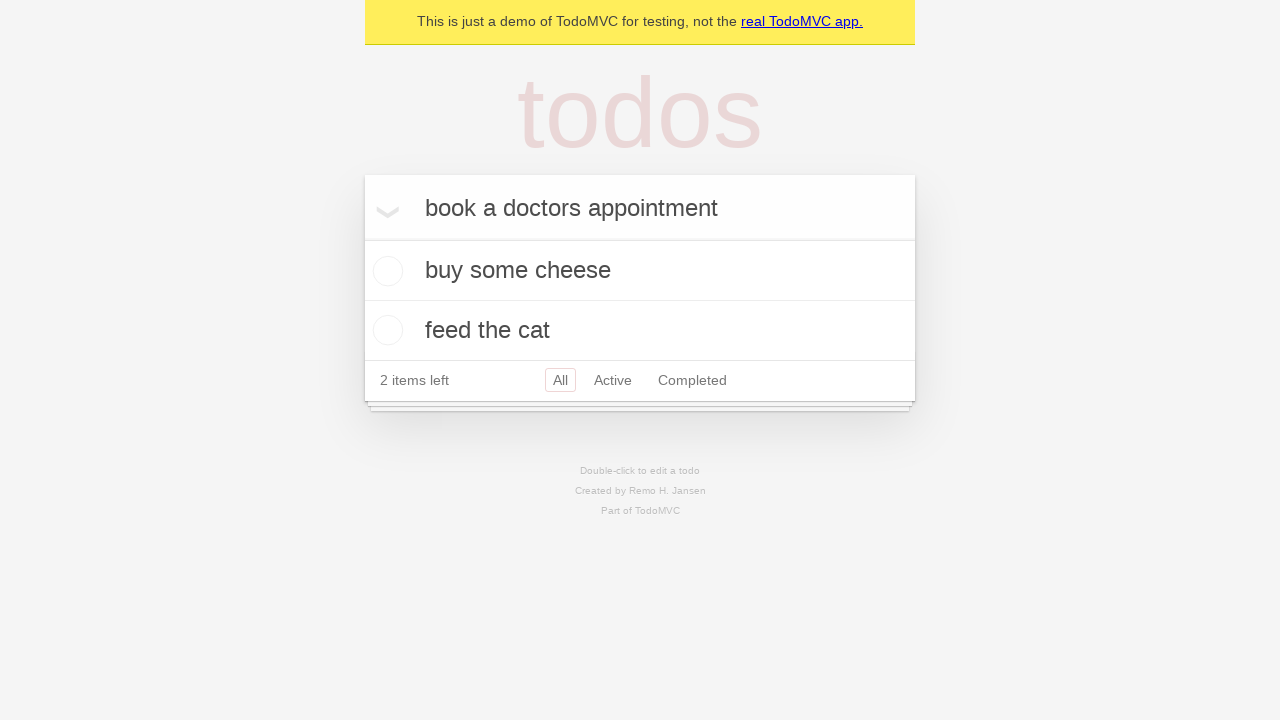

Pressed Enter to add third todo on internal:attr=[placeholder="What needs to be done?"i]
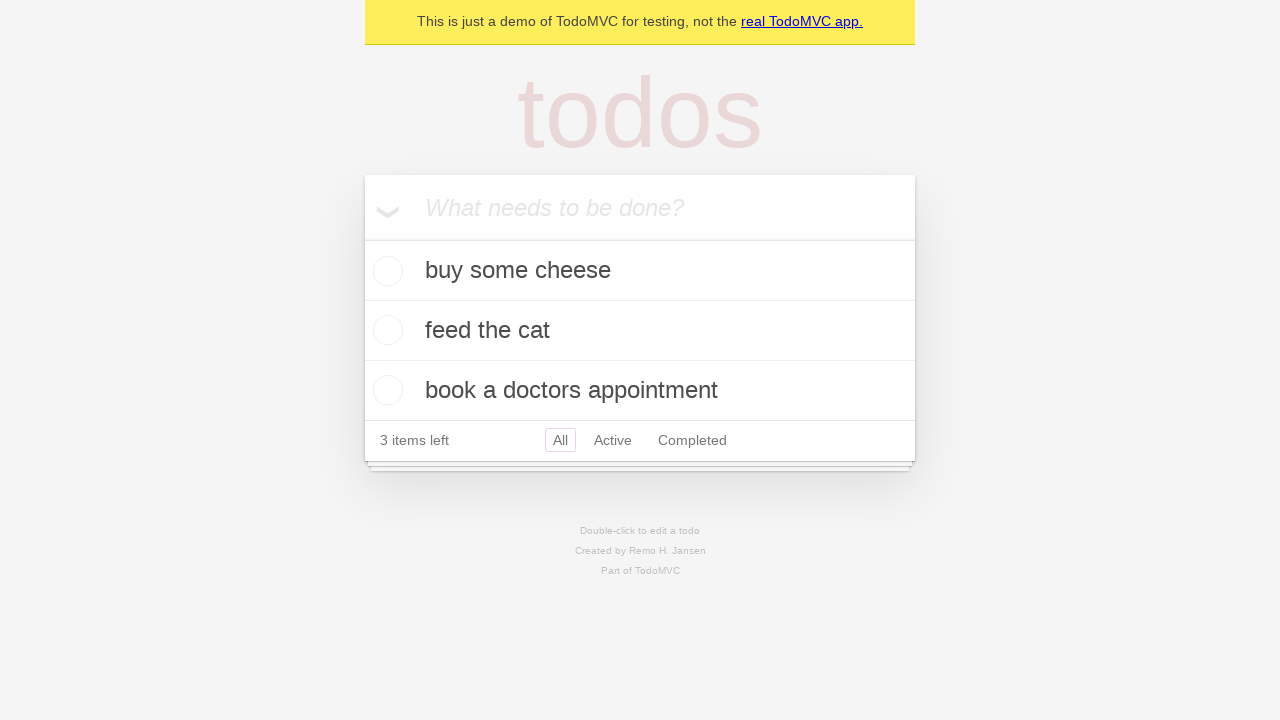

Checked toggle-all to mark all items as complete at (362, 238) on internal:label="Mark all as complete"i
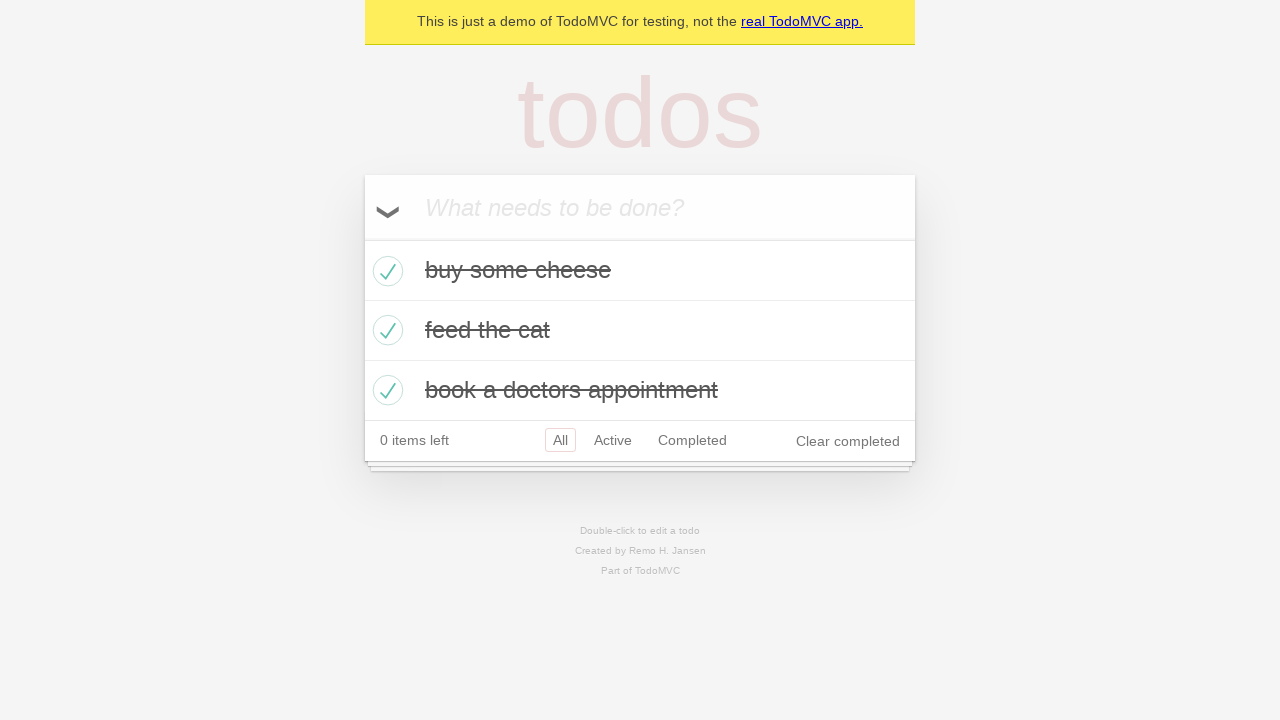

Unchecked toggle-all to clear complete state of all items at (362, 238) on internal:label="Mark all as complete"i
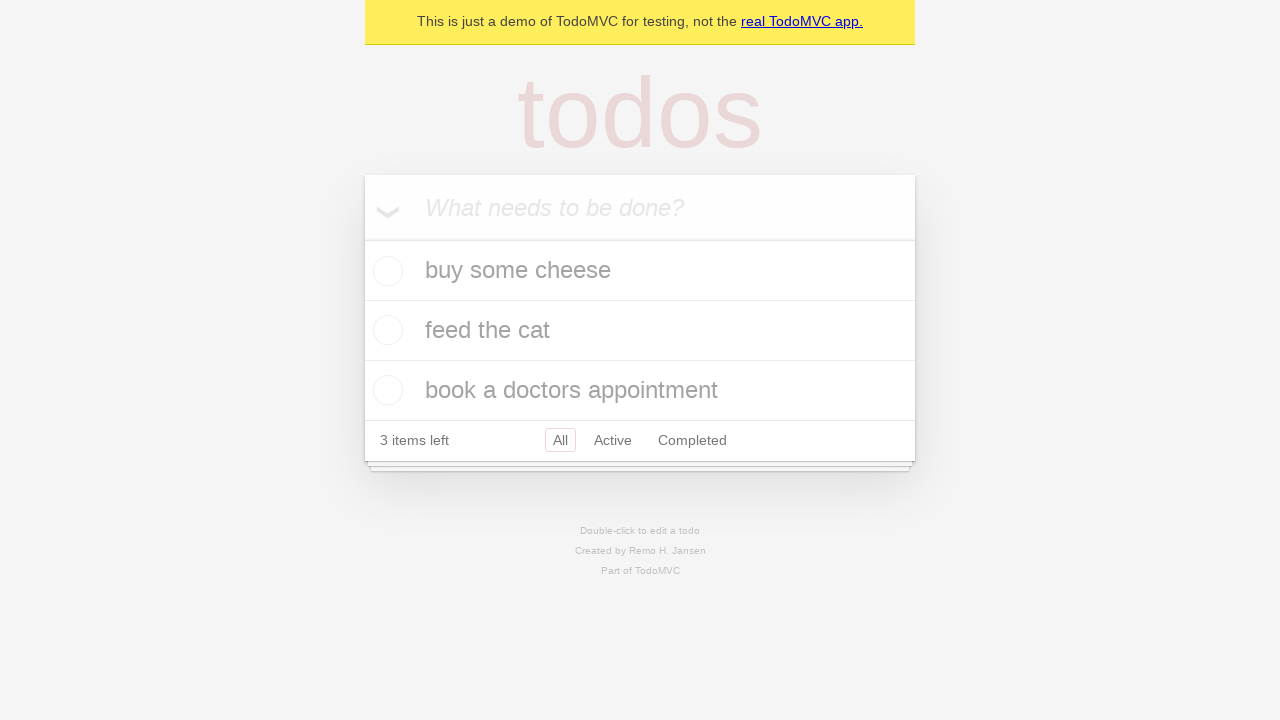

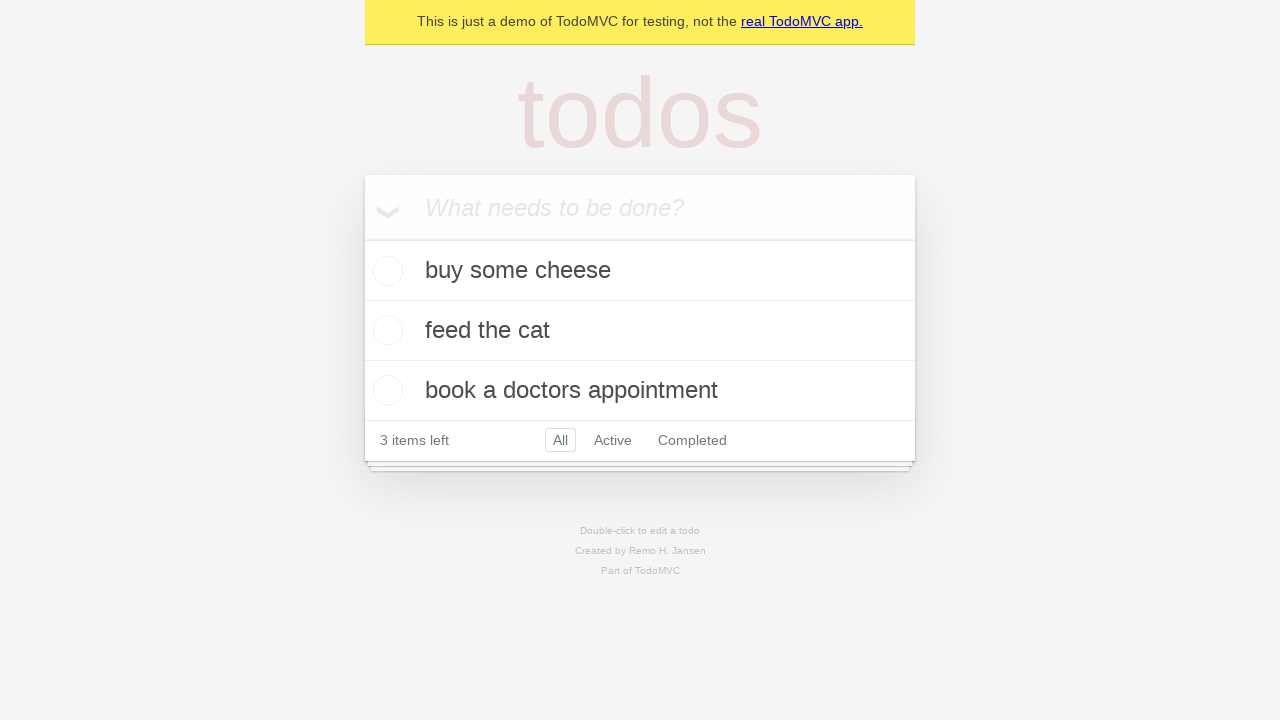